Verifies that the YouTube search box is enabled

Starting URL: https://www.youtube.com/

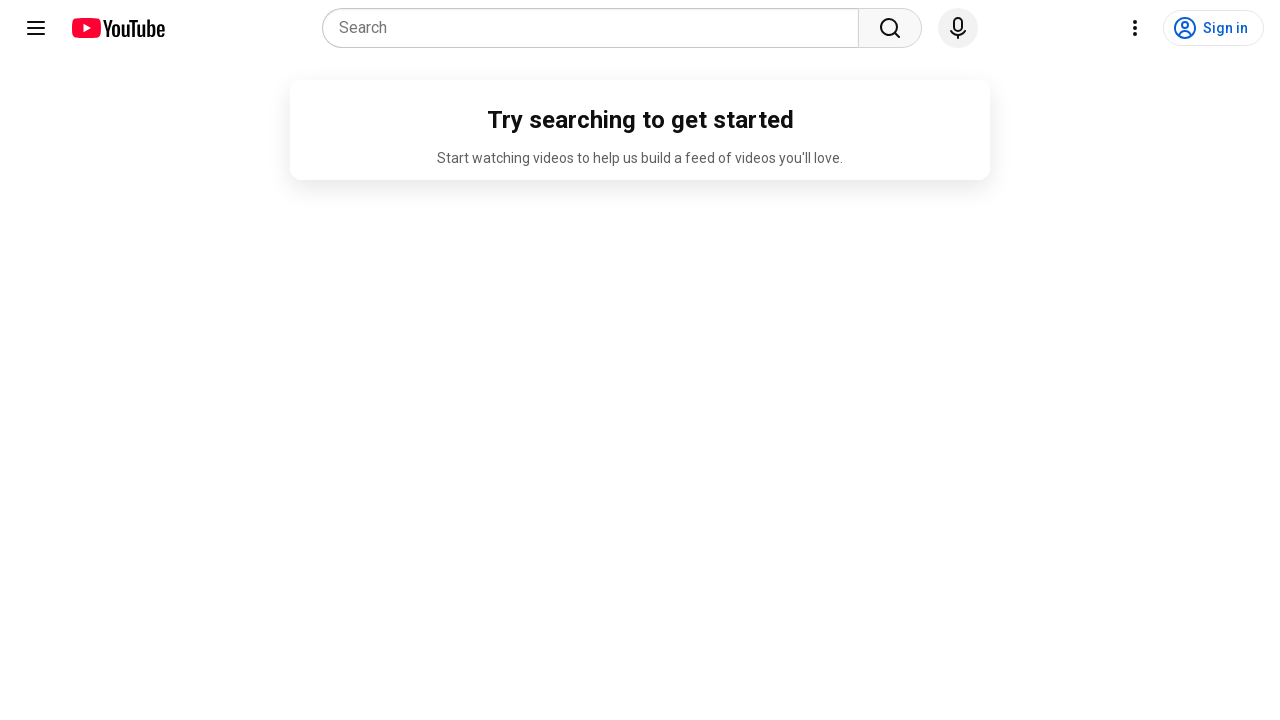

Navigated to YouTube homepage
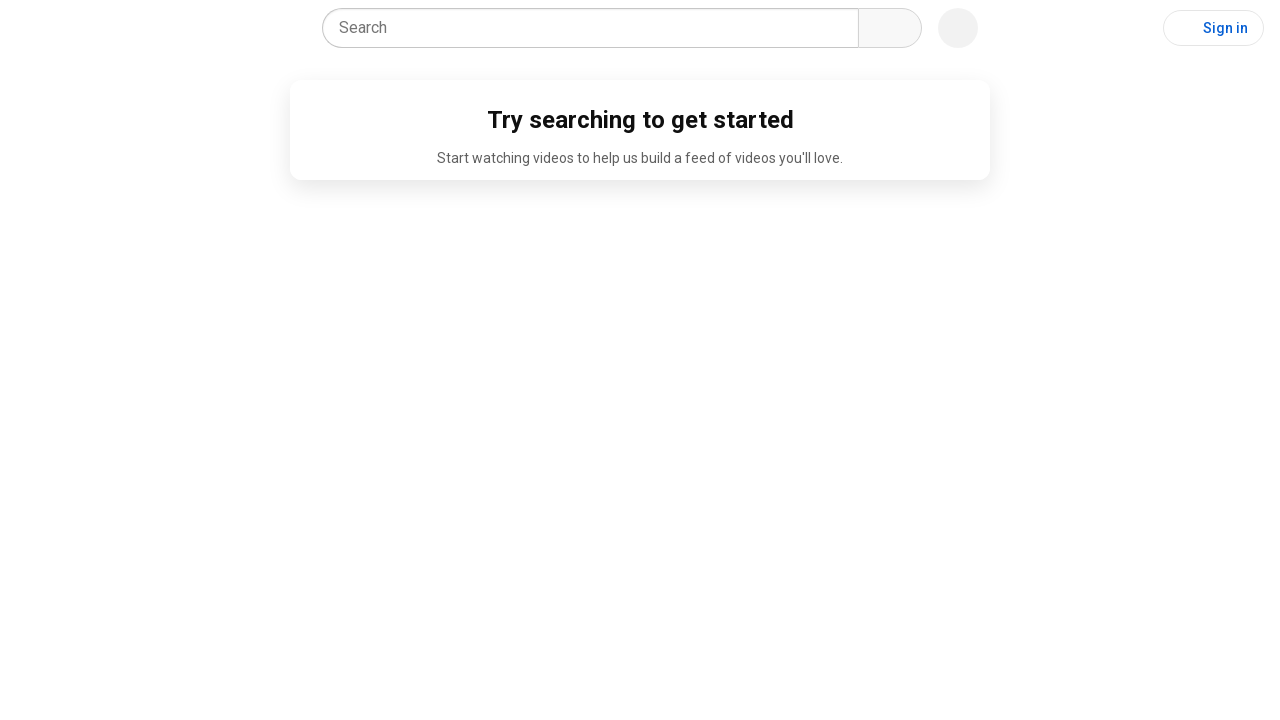

Located YouTube search box element
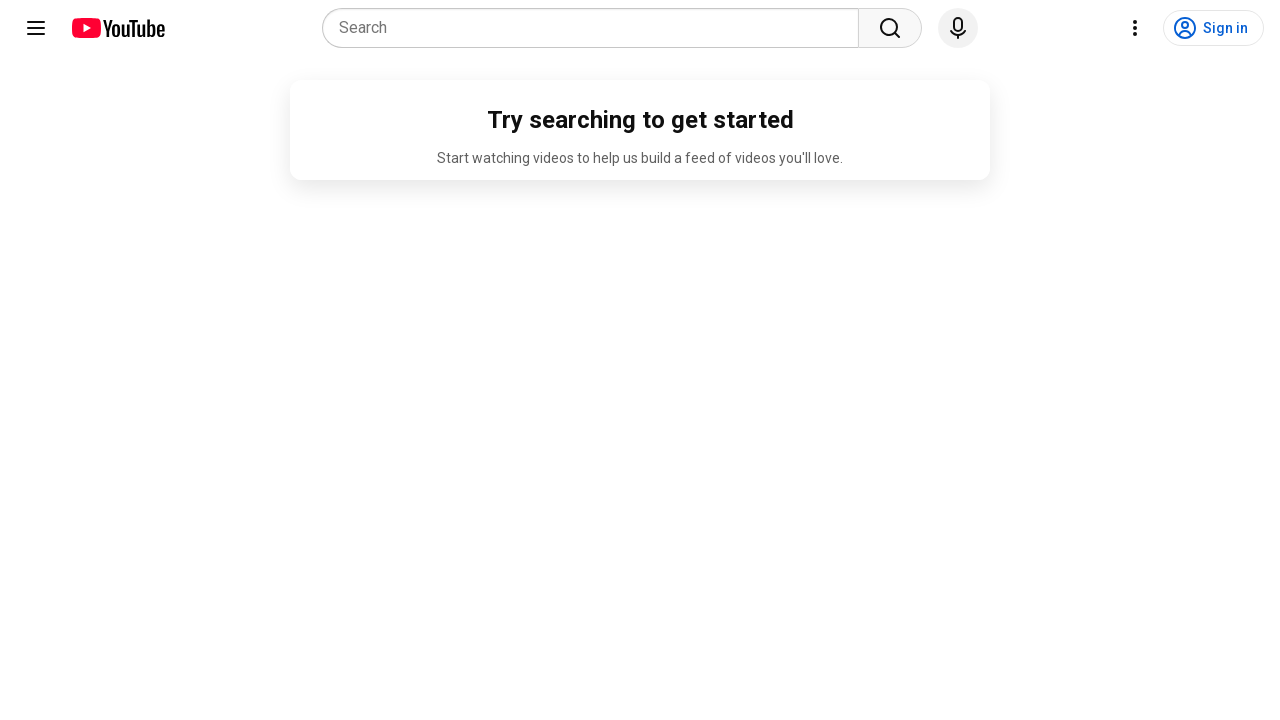

Verified that search box is enabled
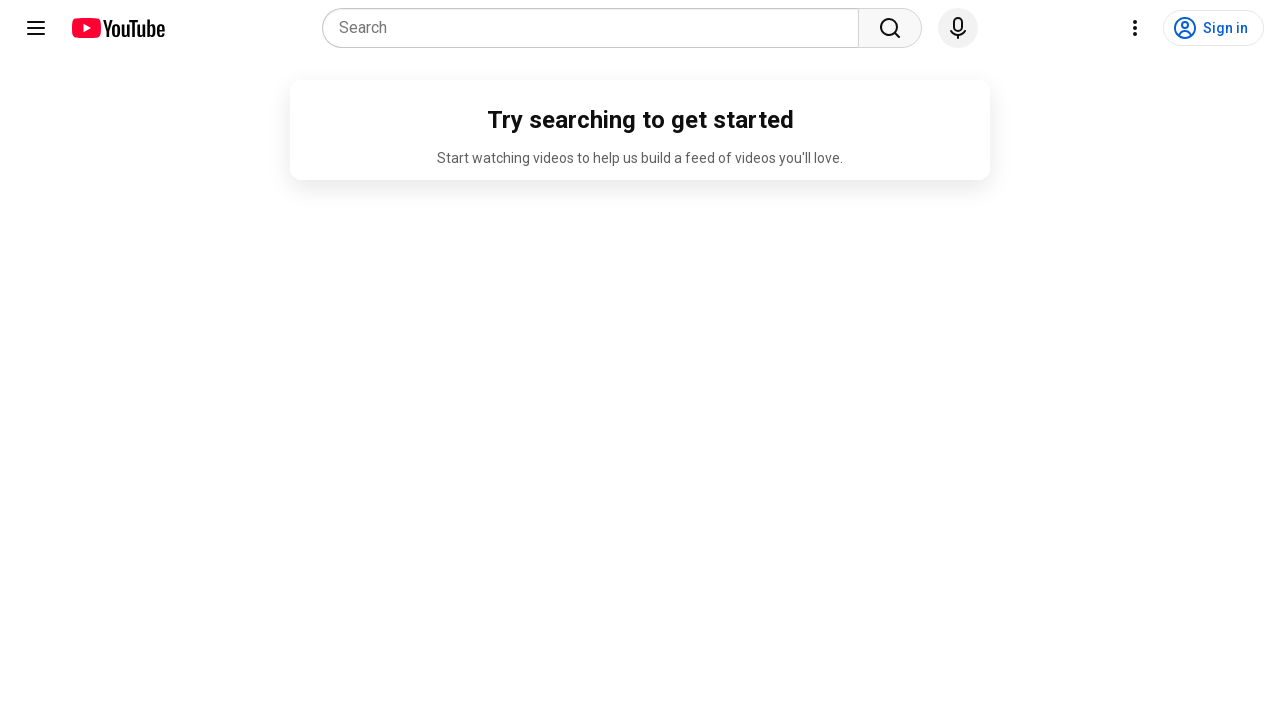

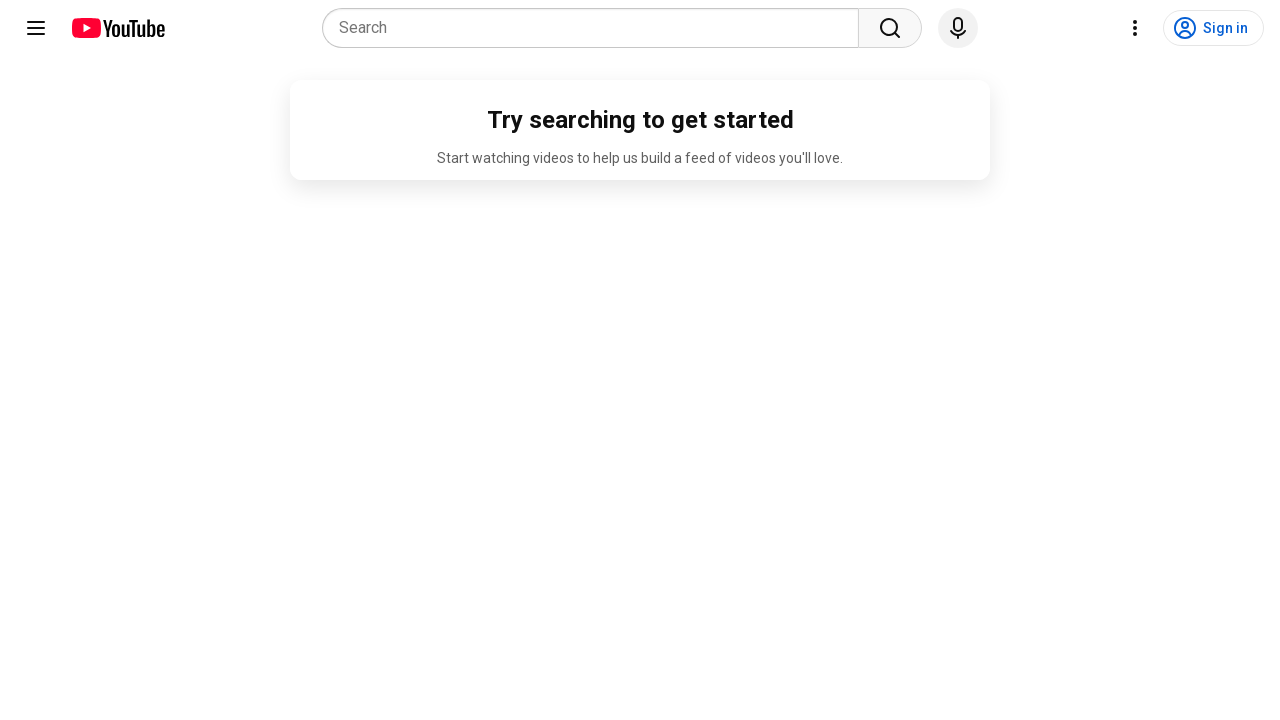